Tests alert handling functionality by navigating to an alerts demo page, triggering a confirm dialog, and dismissing it

Starting URL: https://demo.automationtesting.in/Alerts.html

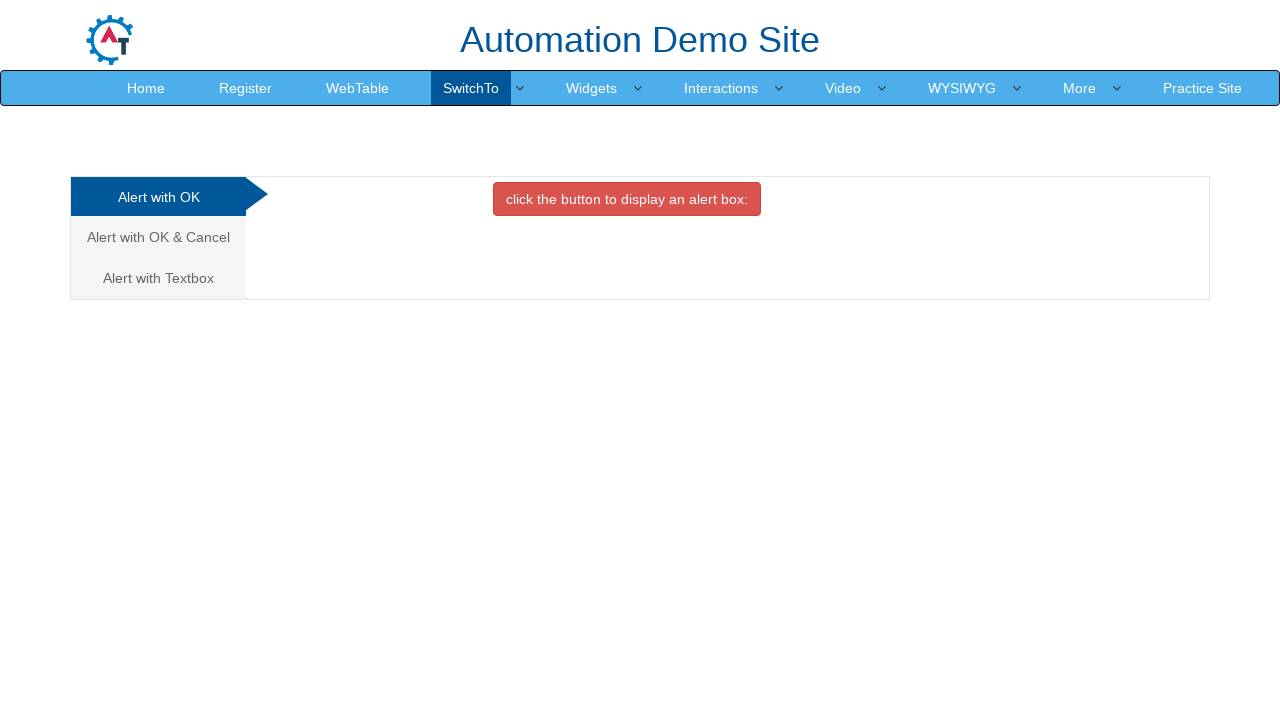

Clicked on the confirm alert tab at (158, 237) on (//a[@class='analystic'])[2]
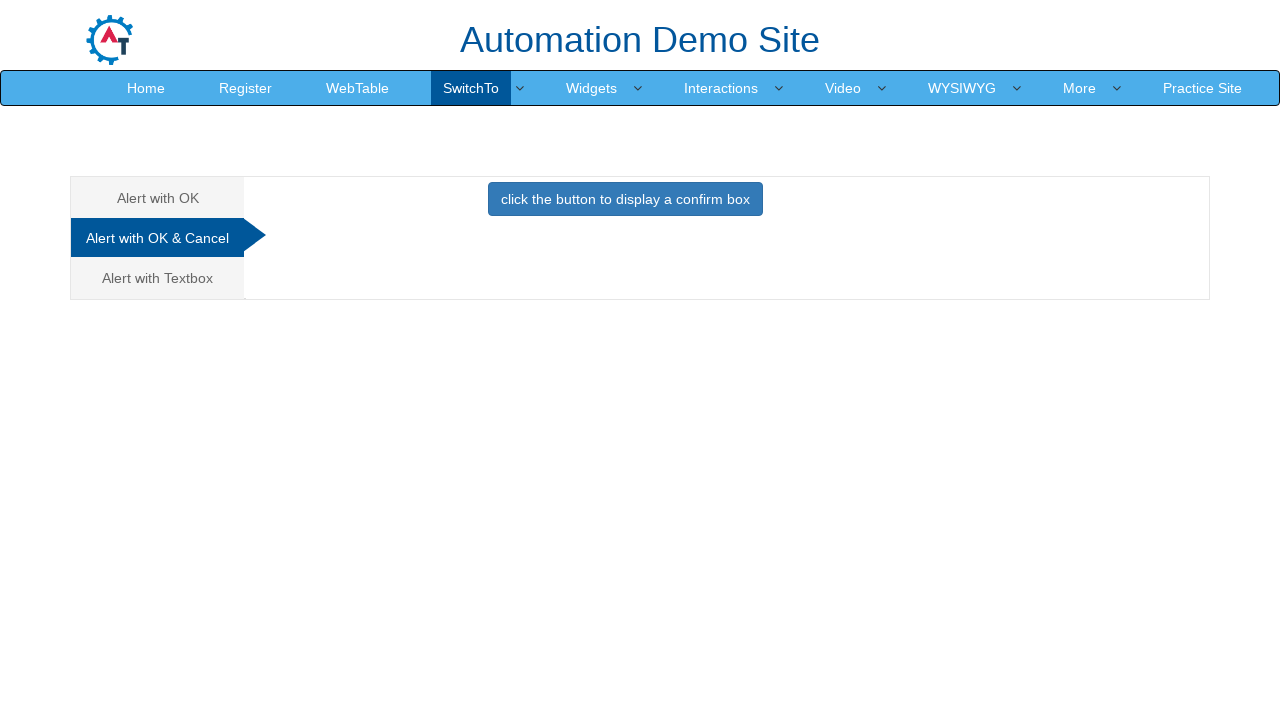

Clicked button to trigger confirm dialog at (625, 199) on xpath=//button[@onclick='confirmbox()']
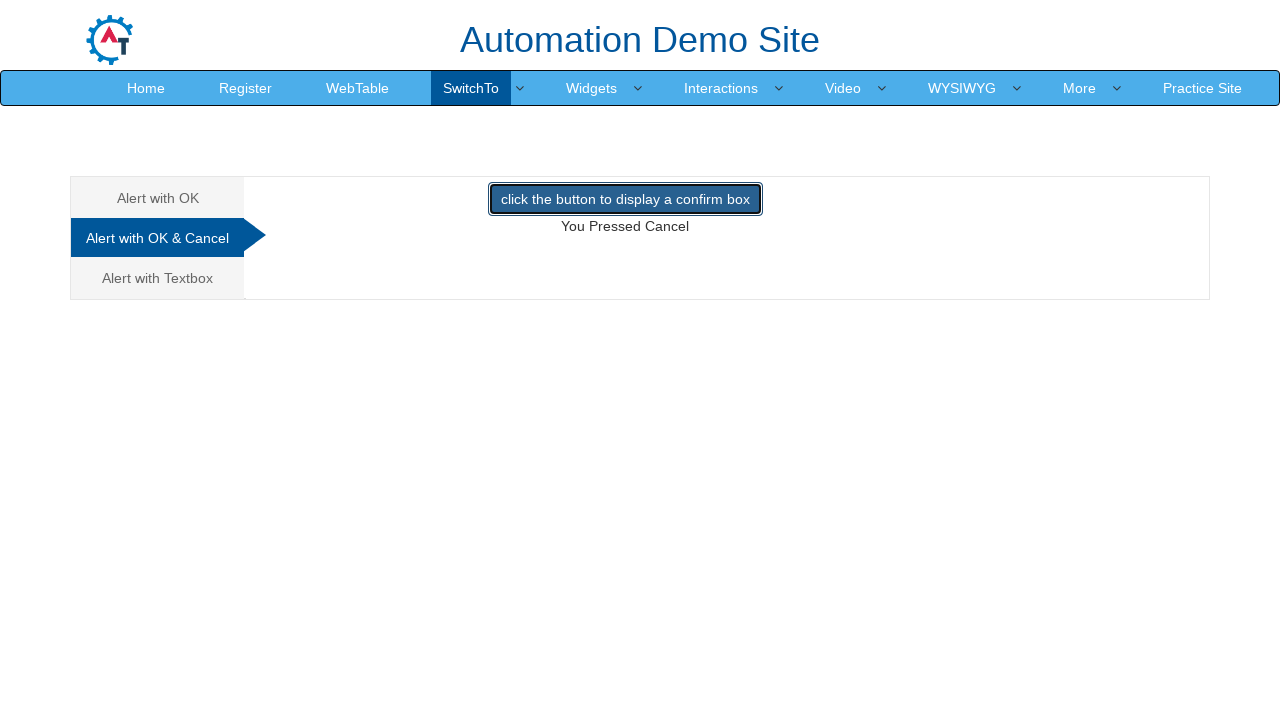

Set up dialog handler to dismiss the confirm dialog
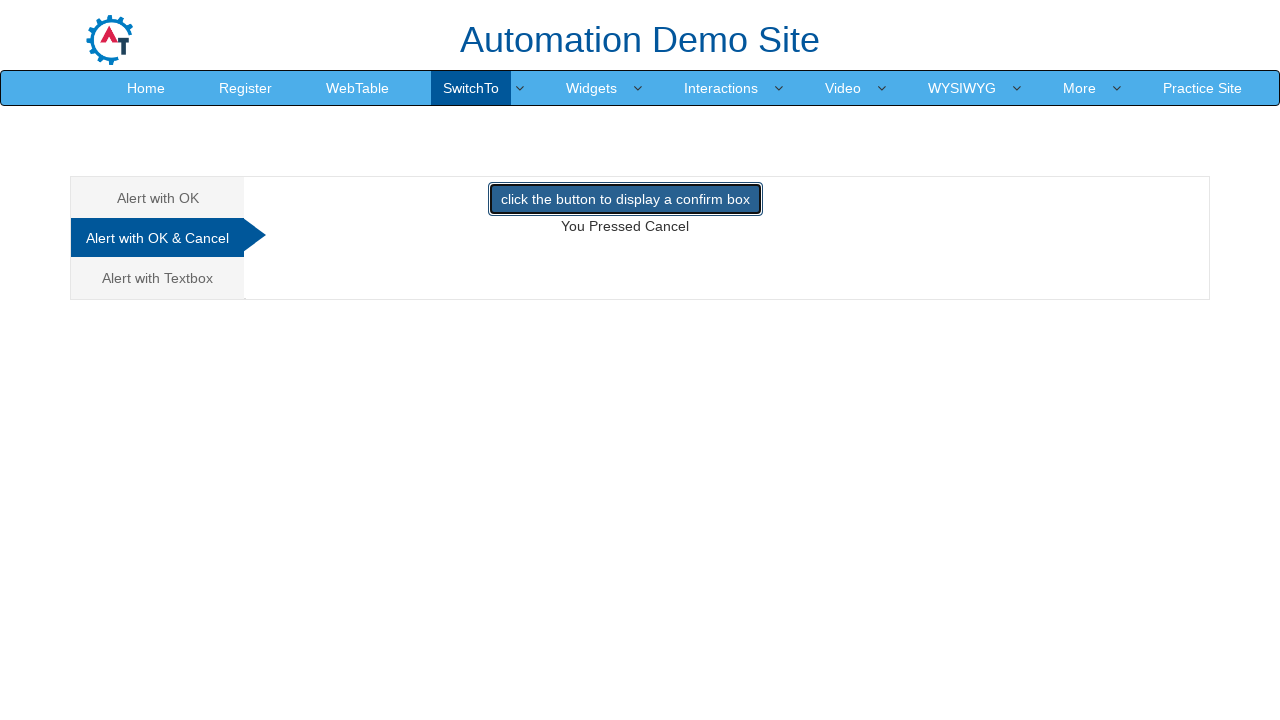

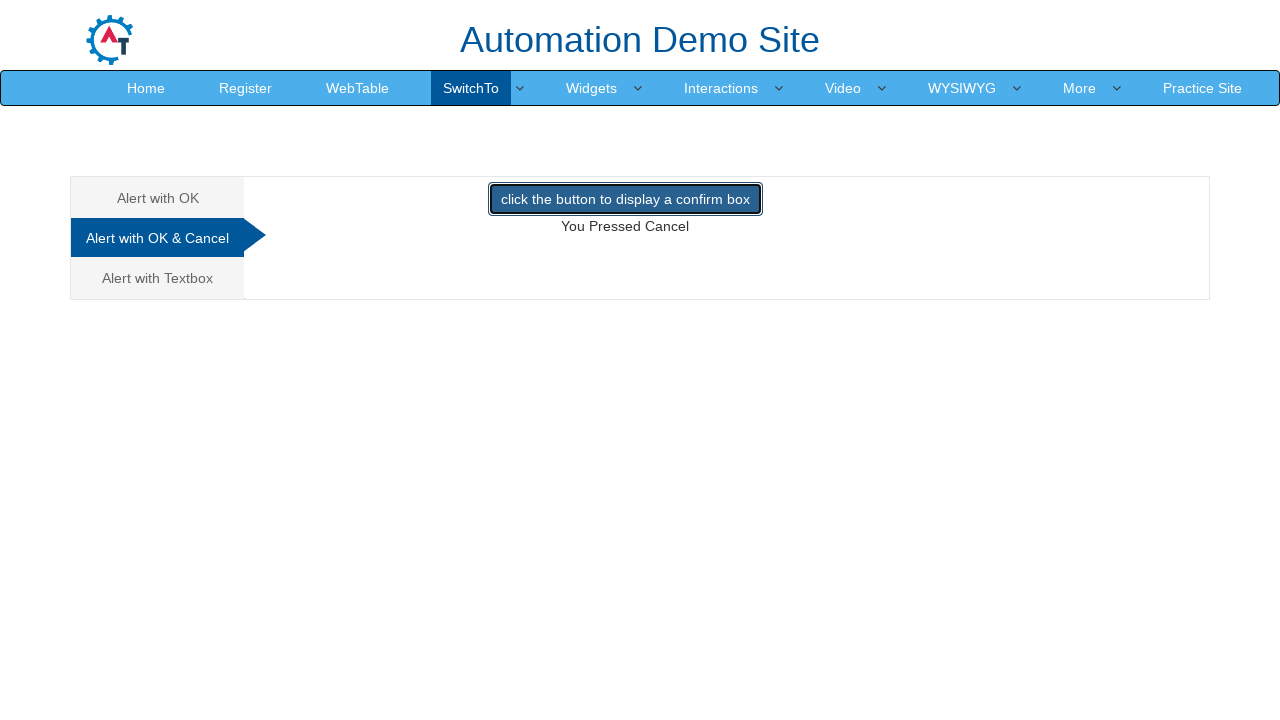